Navigates to Etsy homepage, maximizes the window, and retrieves the page title

Starting URL: https://www.etsy.com/

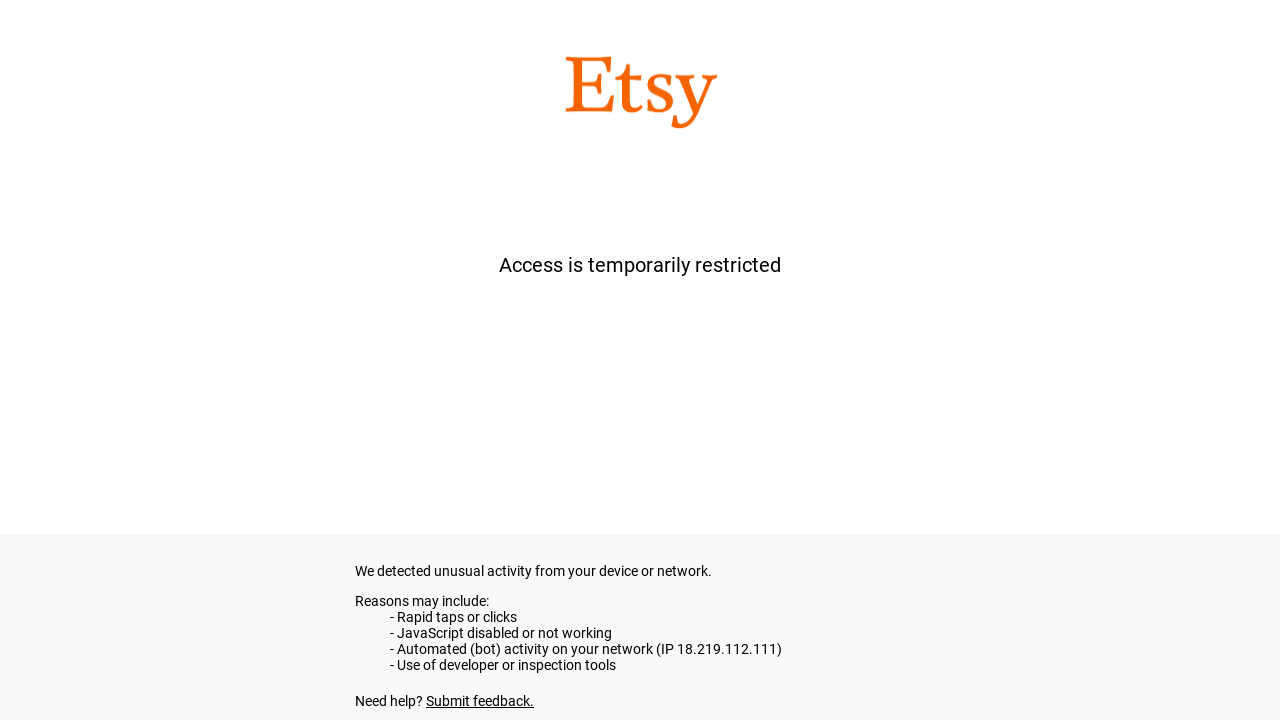

Set viewport size to 1920x1080
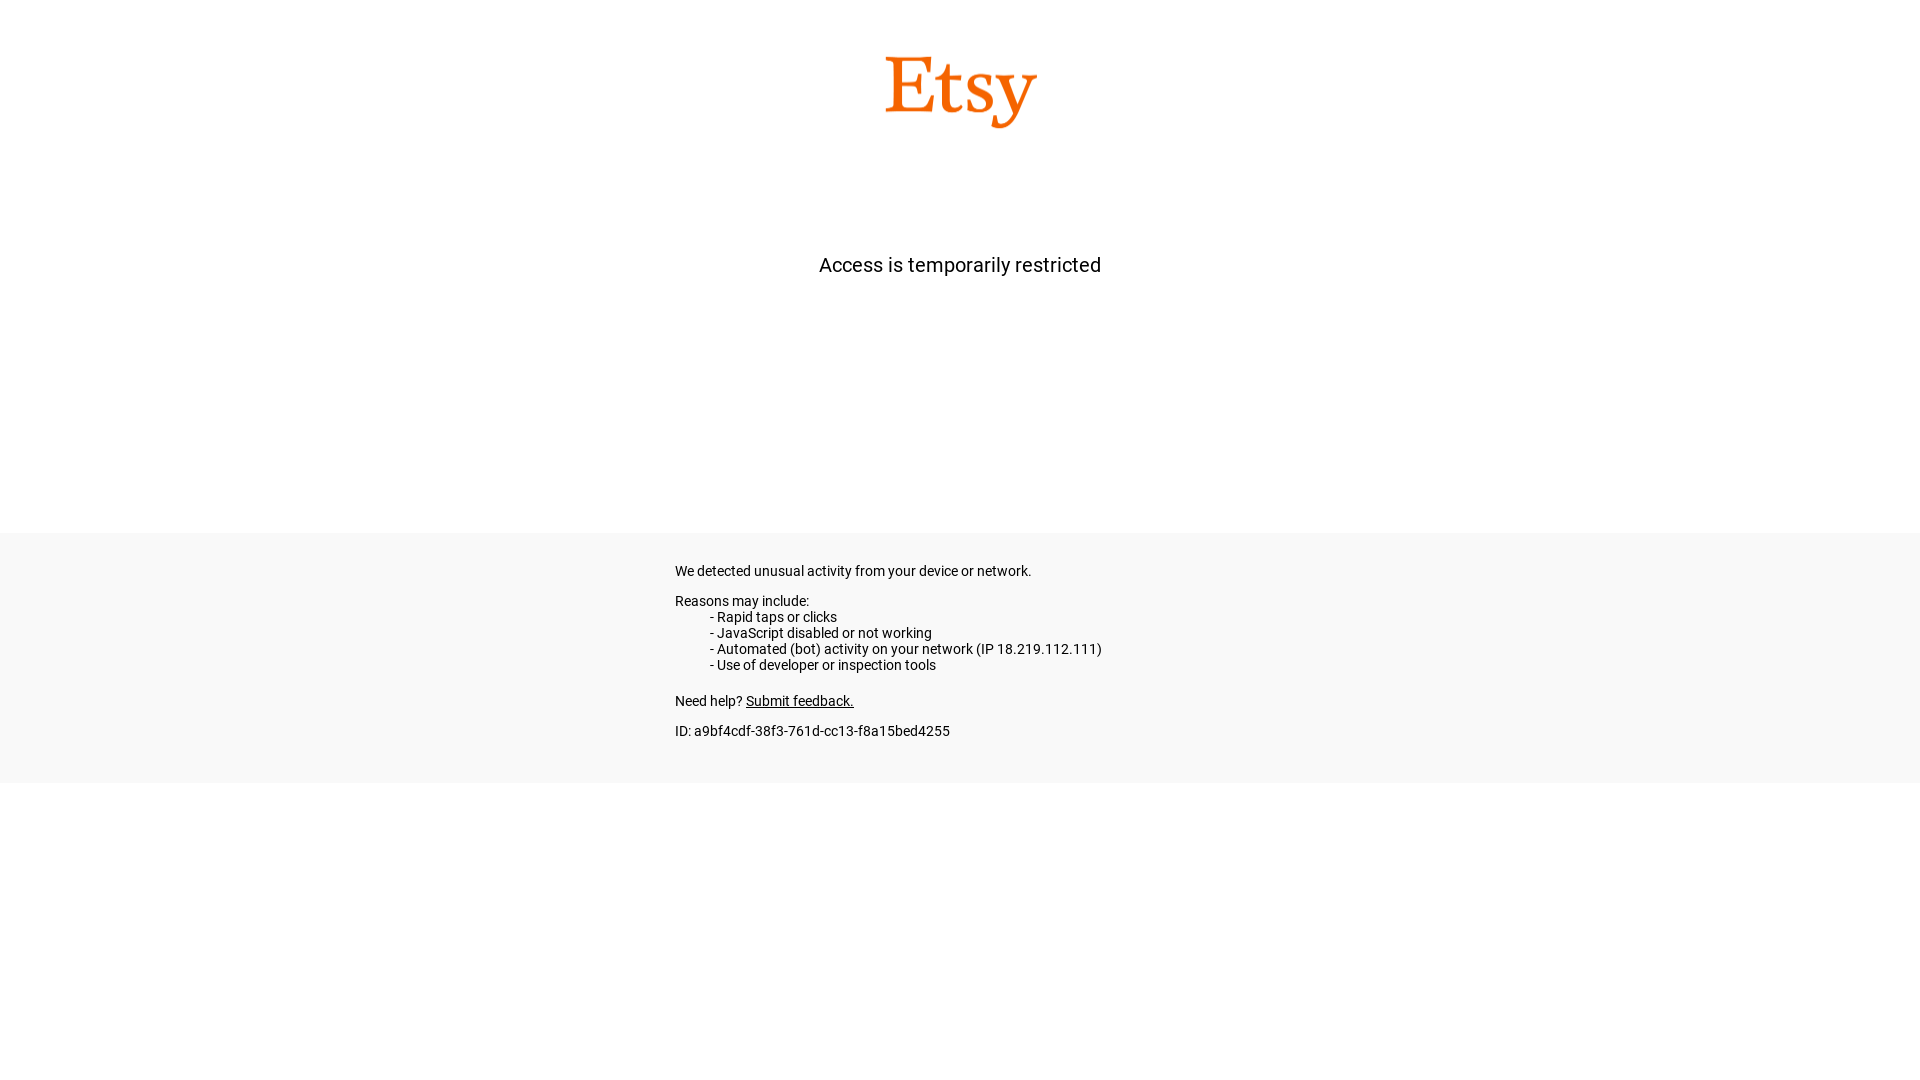

Waited for page to reach domcontentloaded state
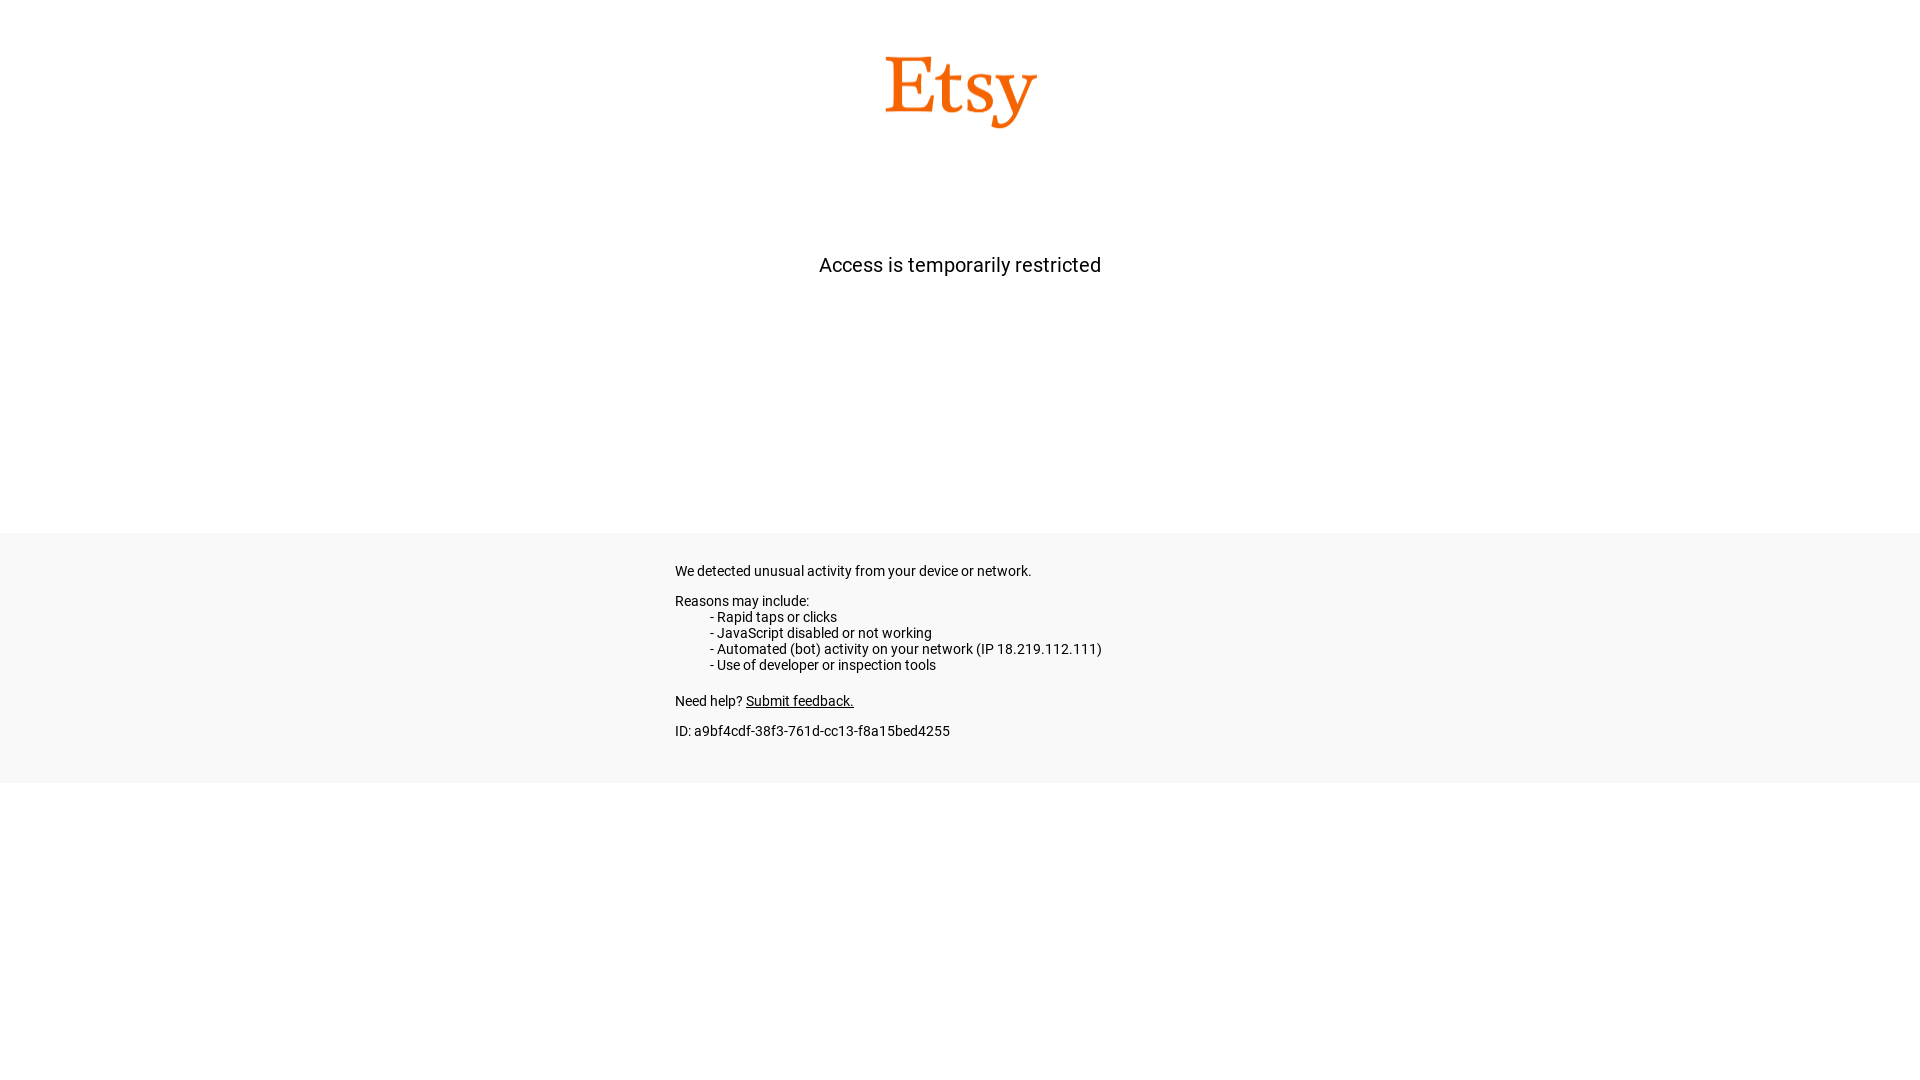

Retrieved page title: etsy.com
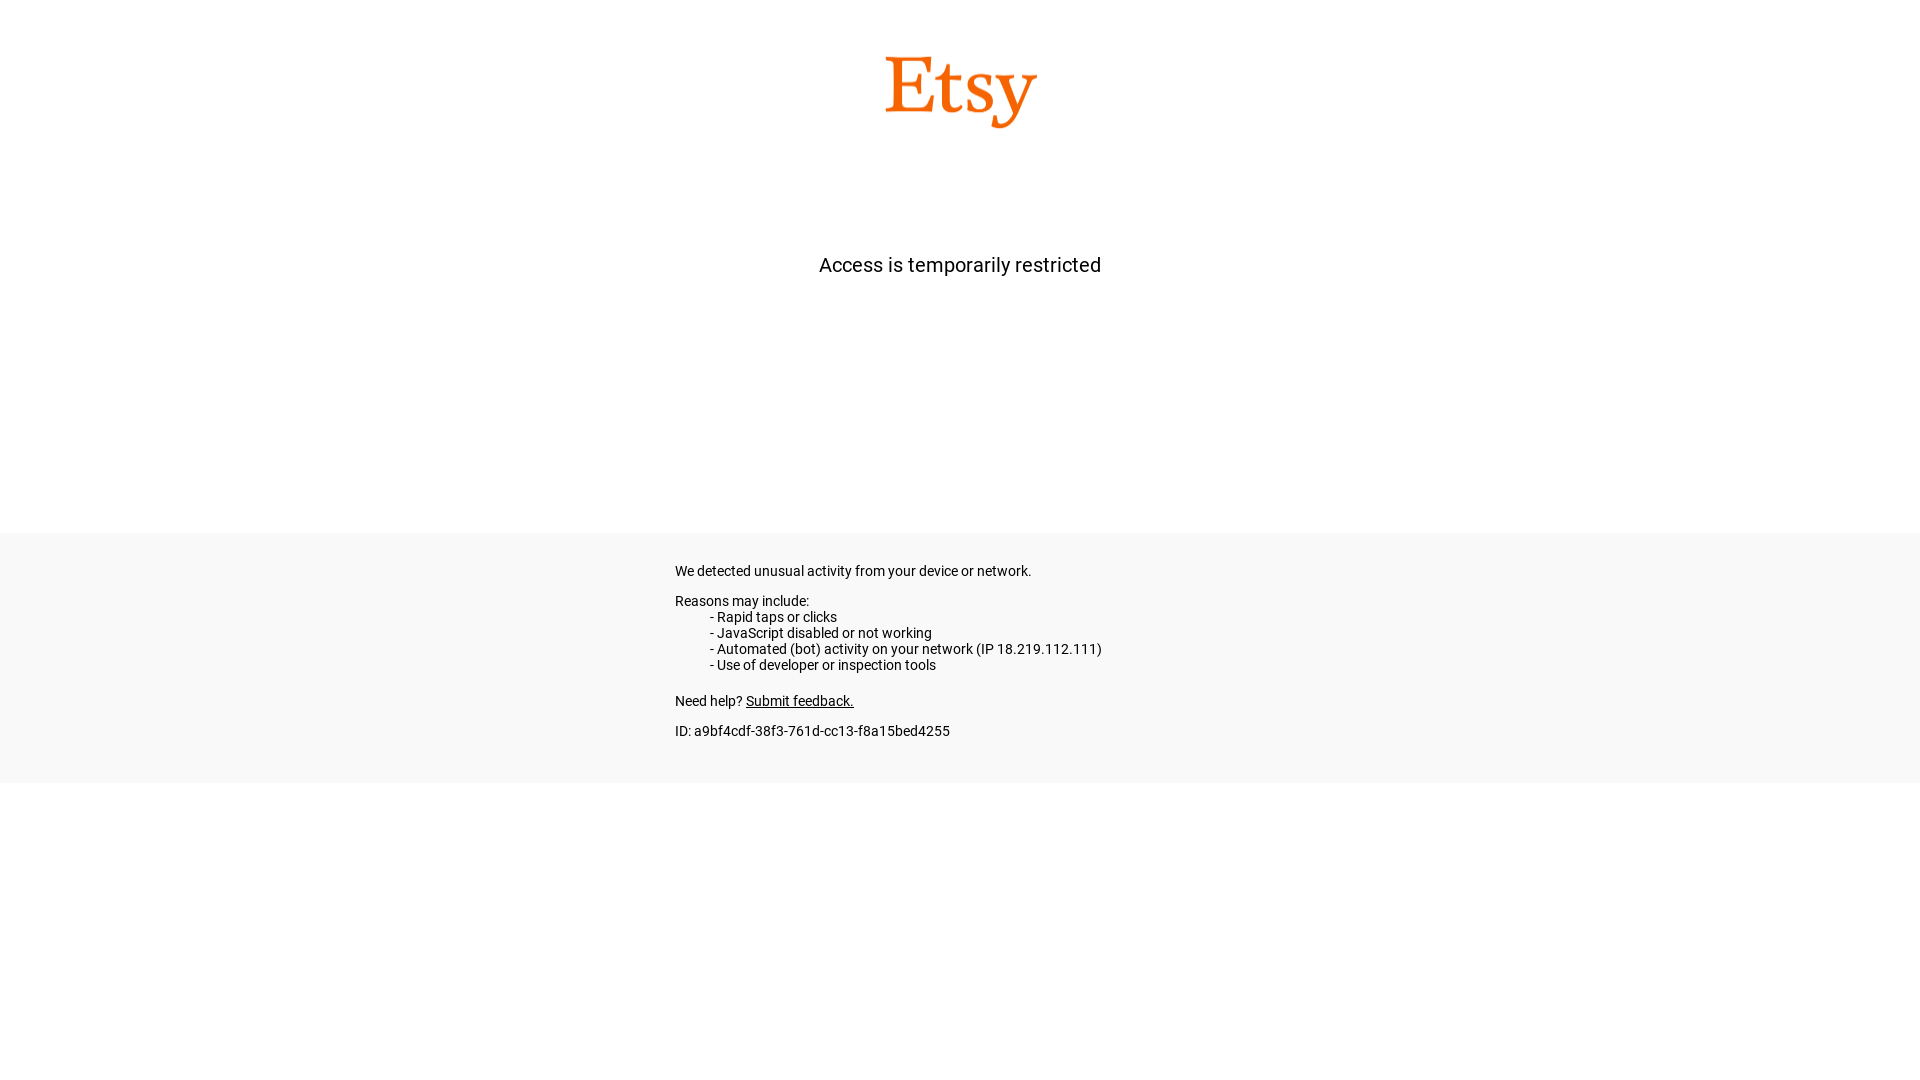

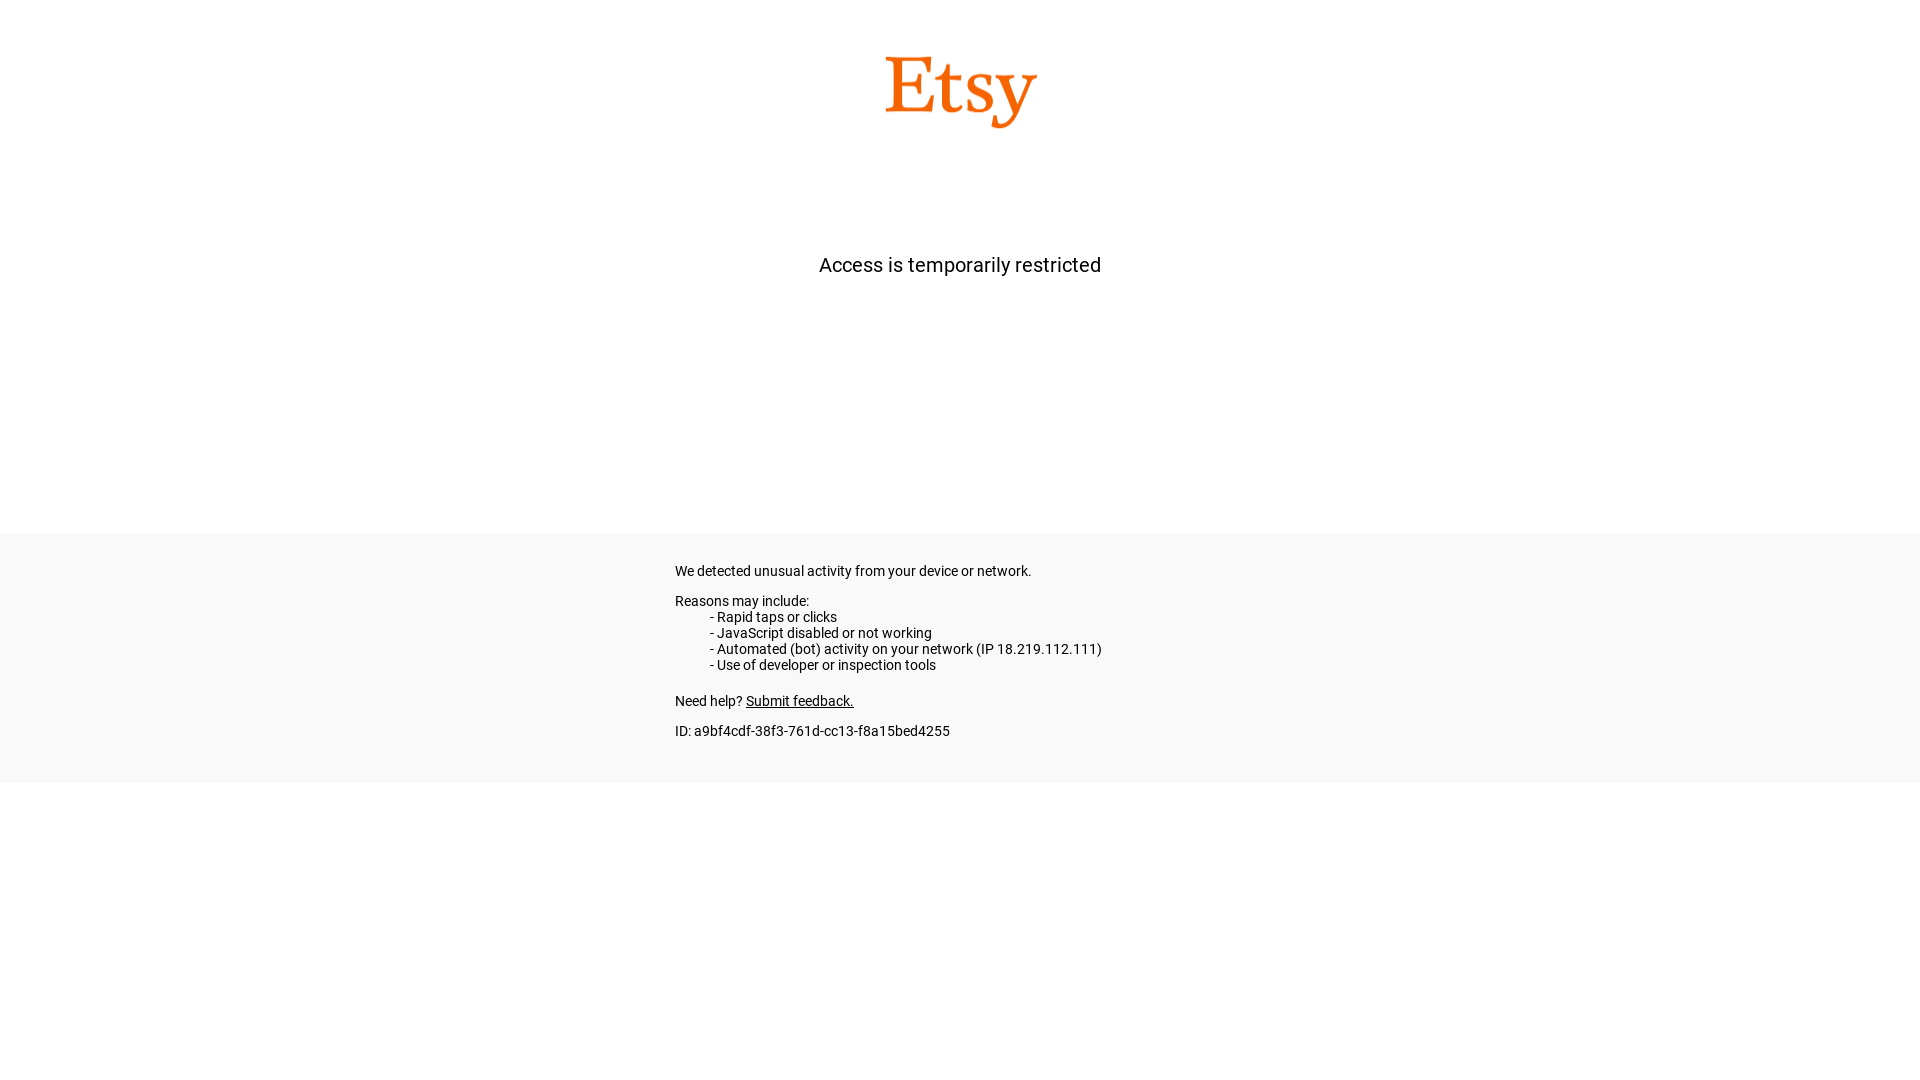